Tests the Contact Us form on demoblaze.com by filling in email, name, and message fields, submitting the form, and verifying the success alert message.

Starting URL: https://www.demoblaze.com/

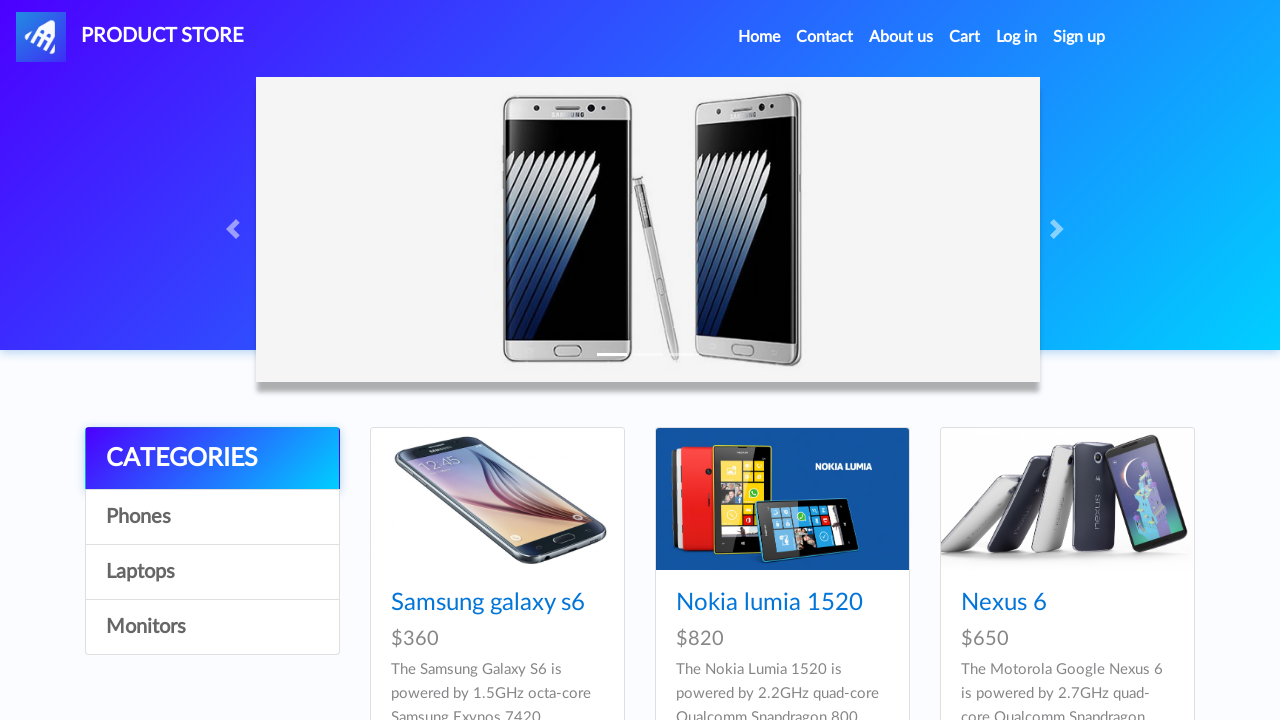

Clicked Contact link in navigation to open contact modal at (825, 37) on a[data-target='#exampleModal']
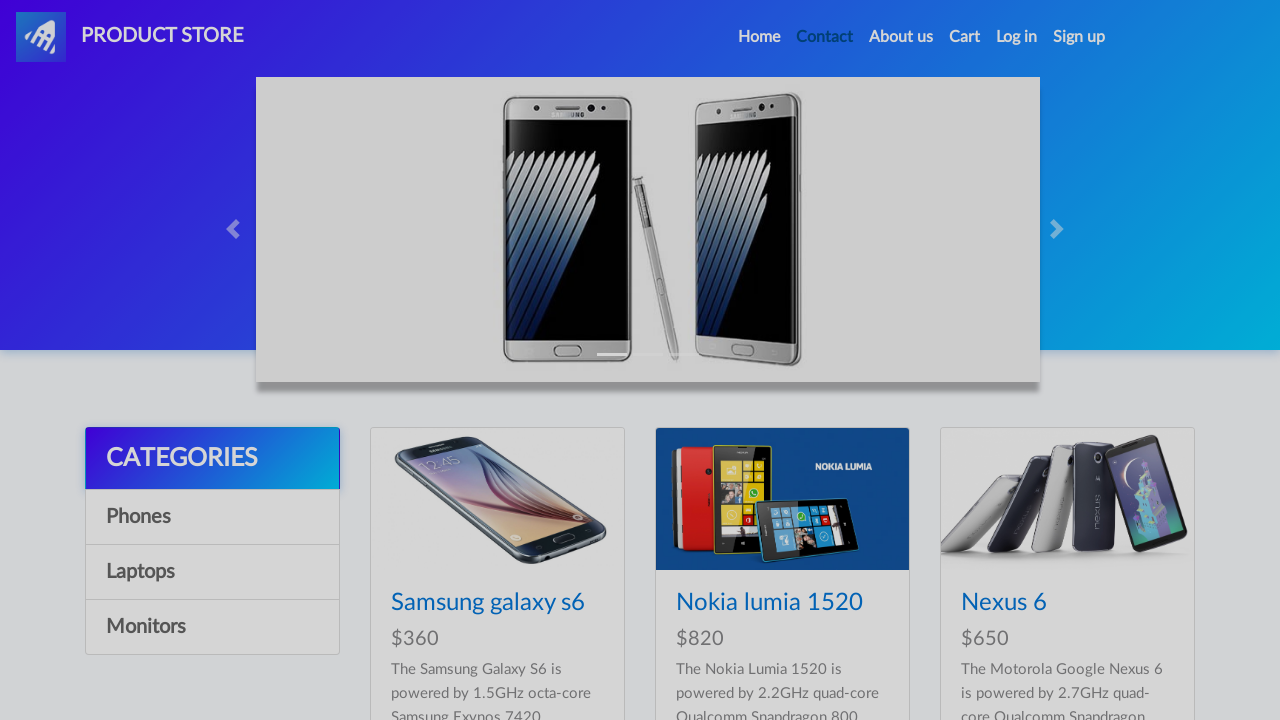

Contact modal appeared and is now visible
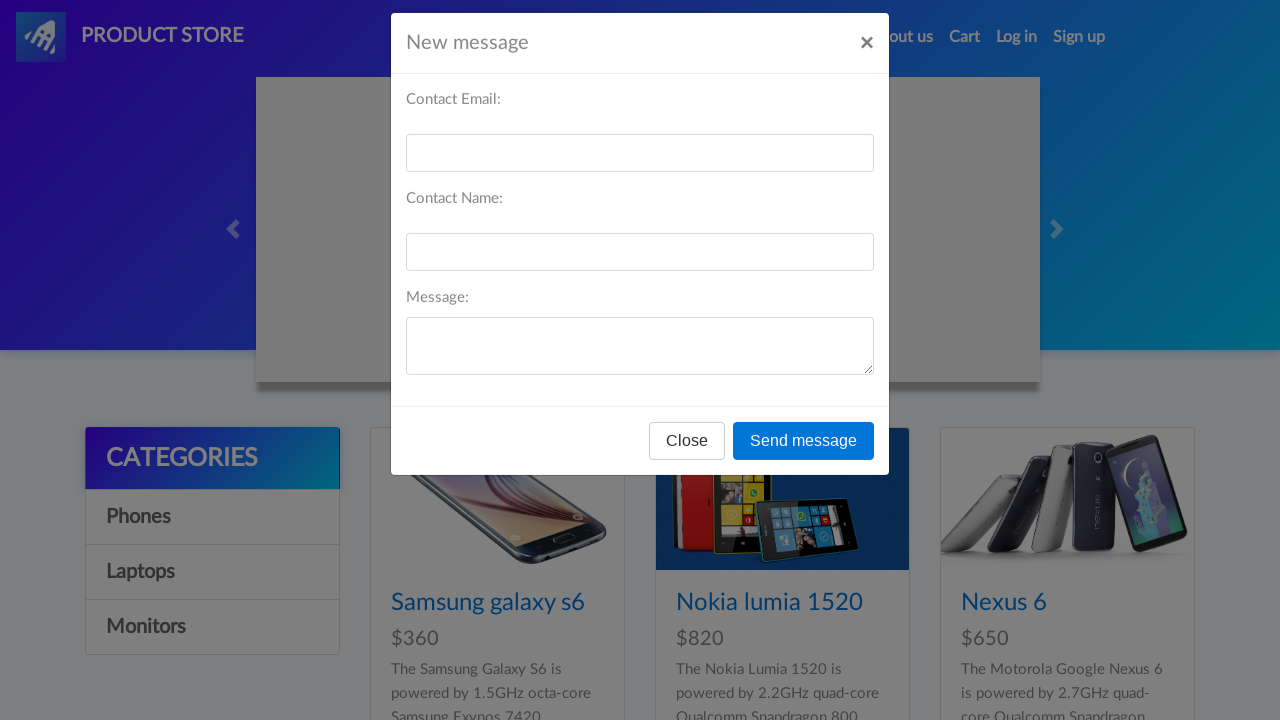

Filled email field with 'contact_test@example.com' on #recipient-email
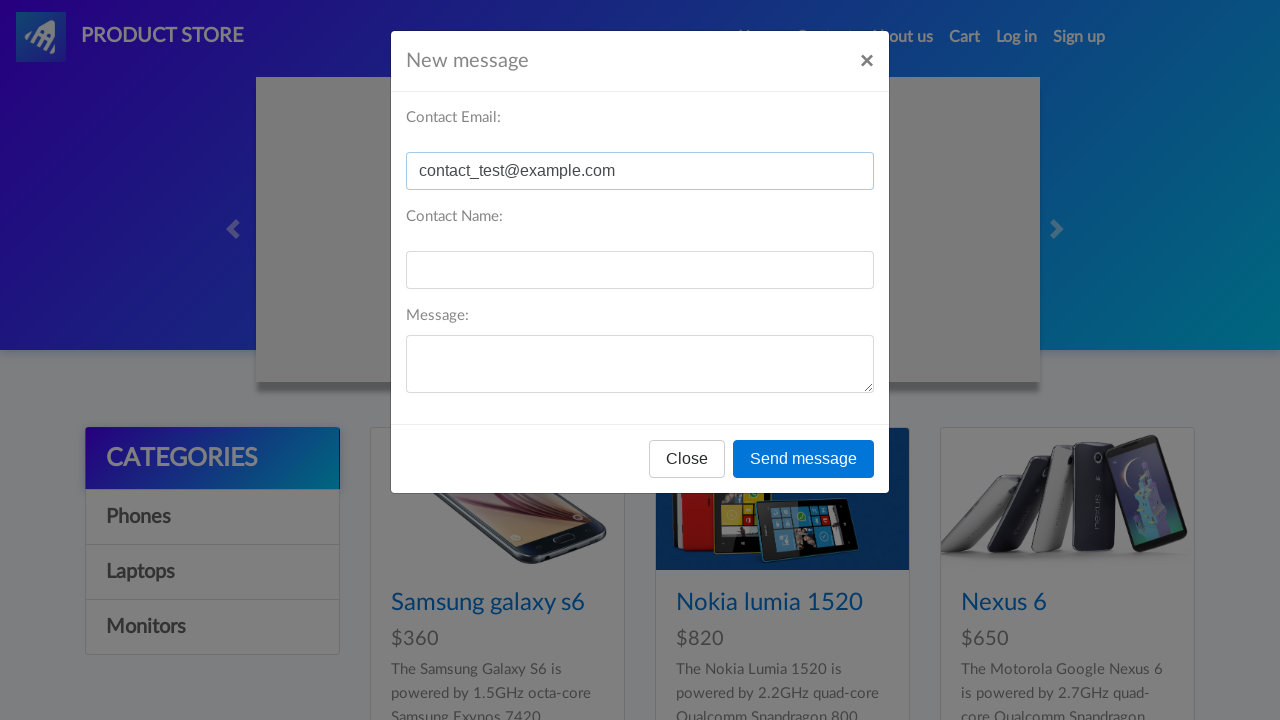

Filled name field with 'John TestUser' on #recipient-name
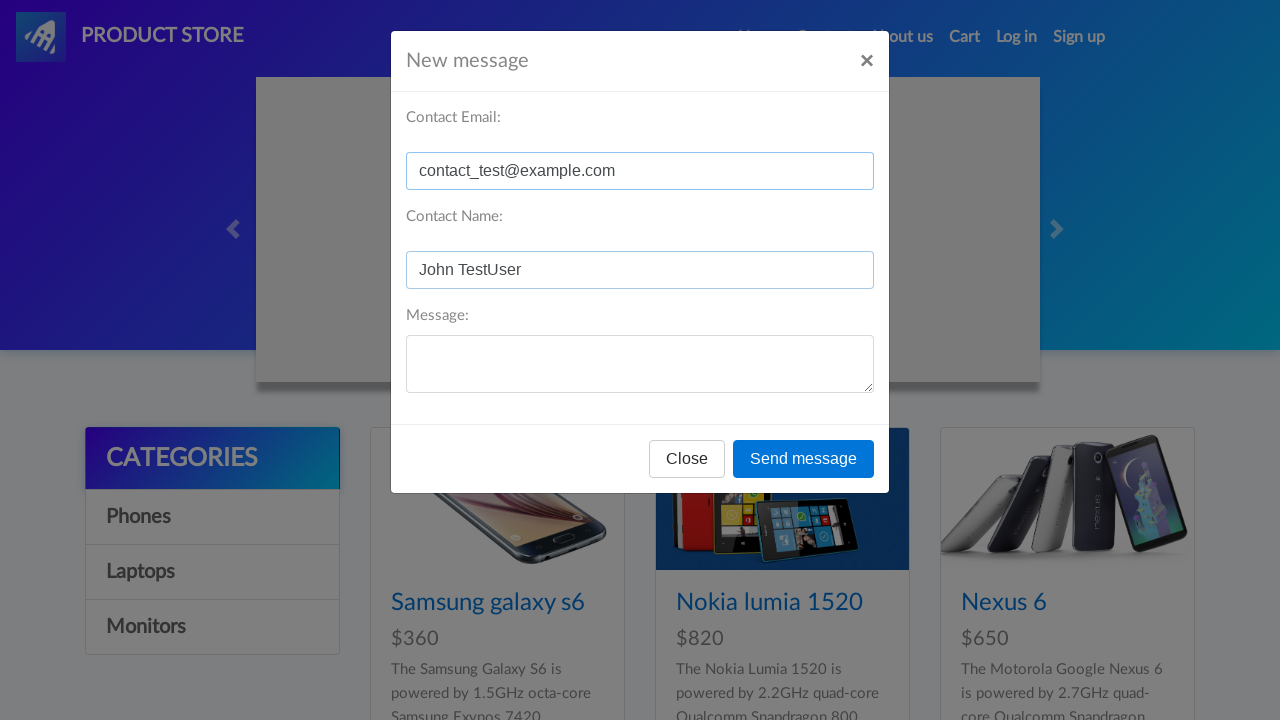

Filled message field with test message on #message-text
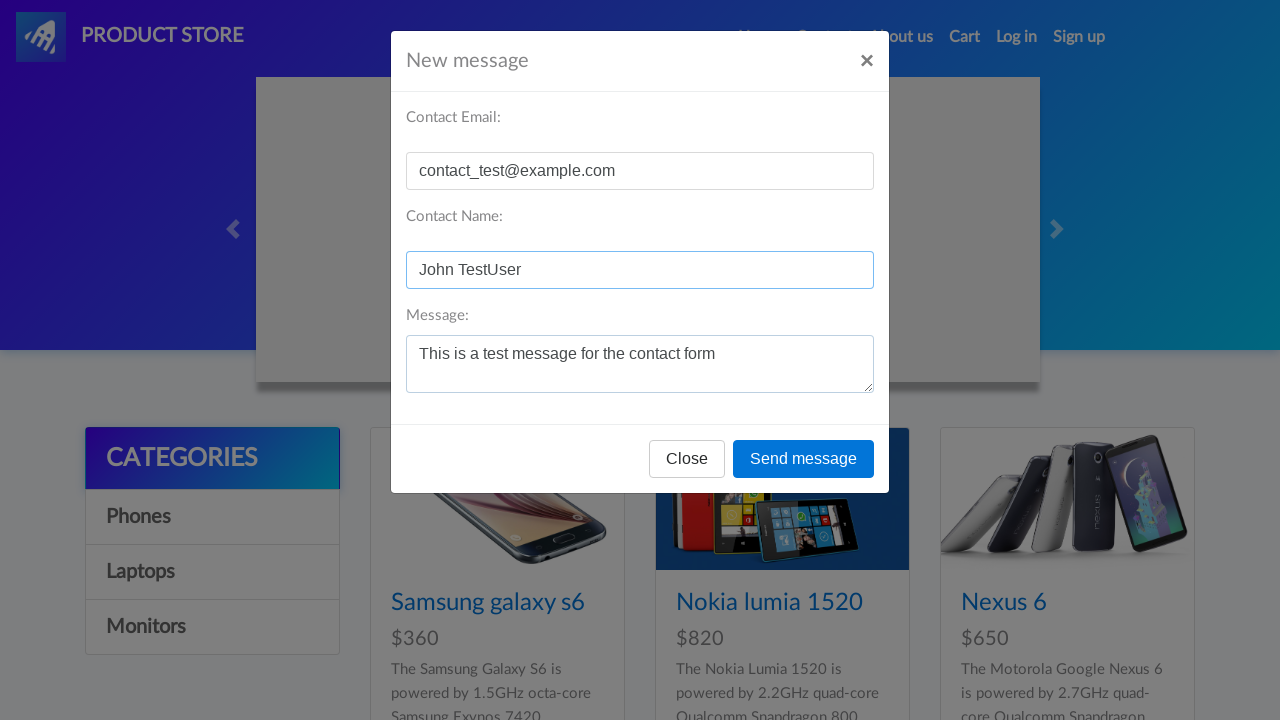

Set up dialog handler to capture and accept alert messages
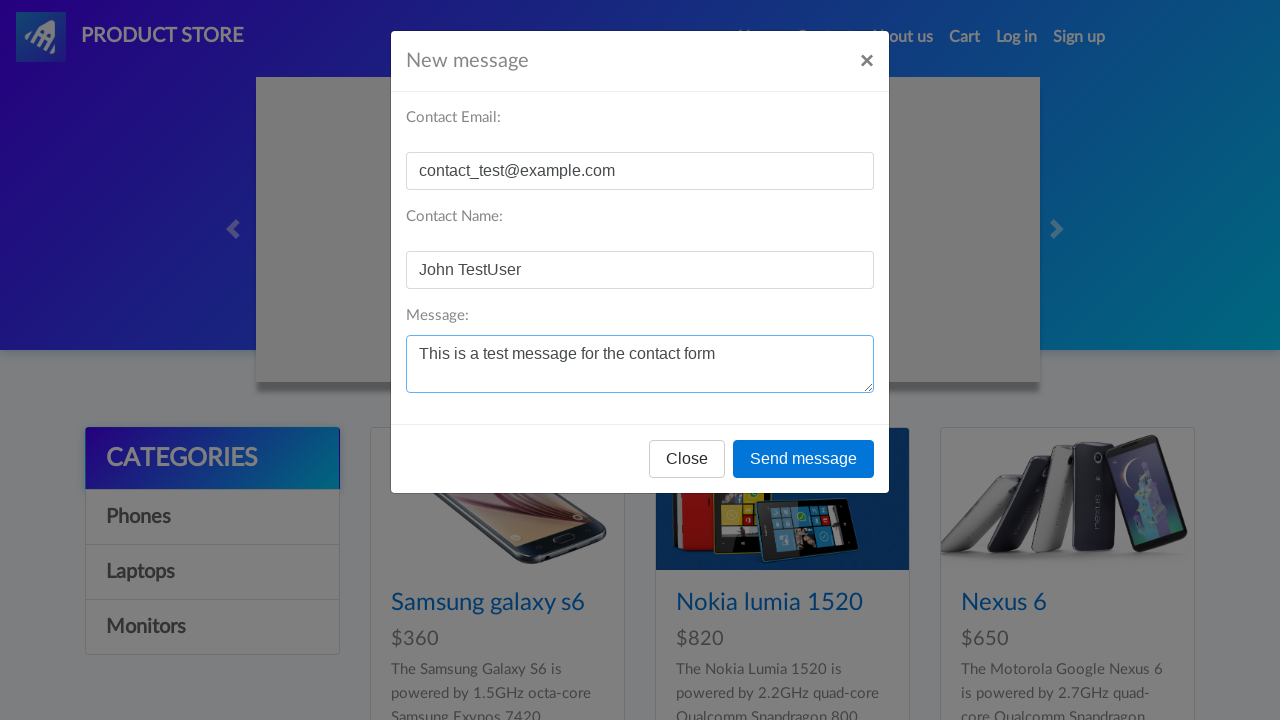

Clicked Send message button to submit contact form at (804, 459) on button[onclick='send()']
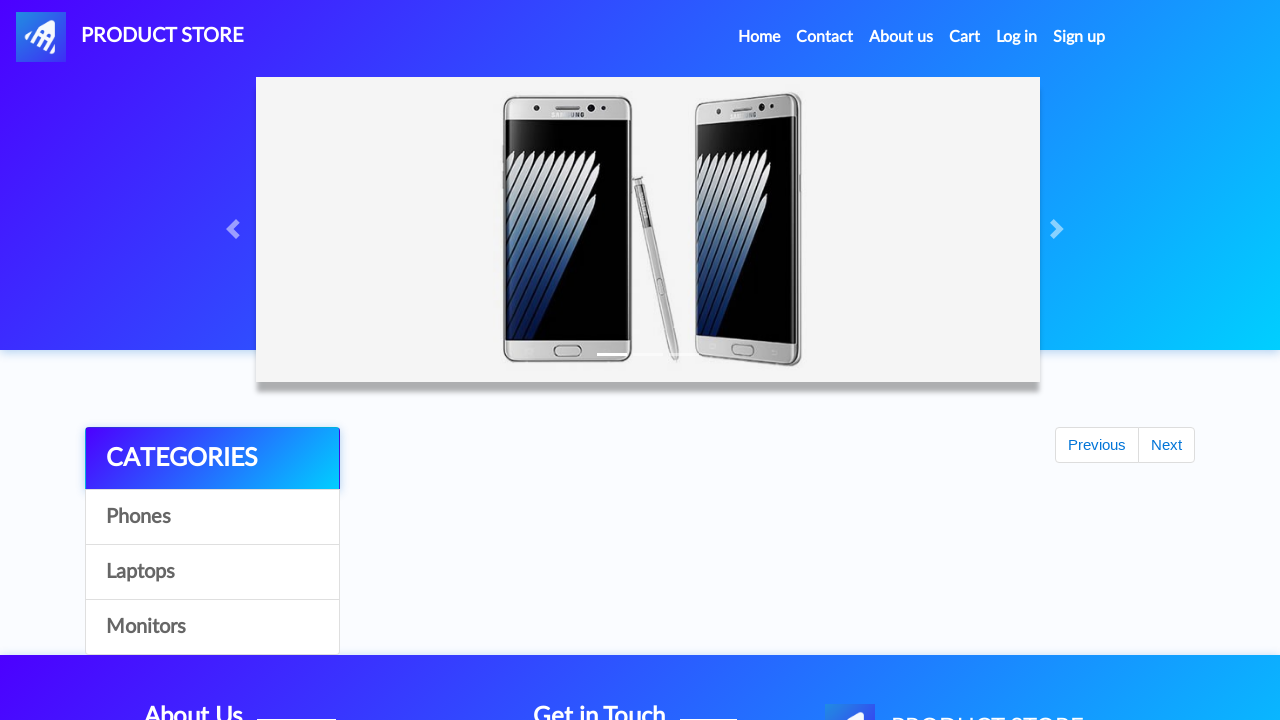

Waited for alert to be processed and form submission to complete
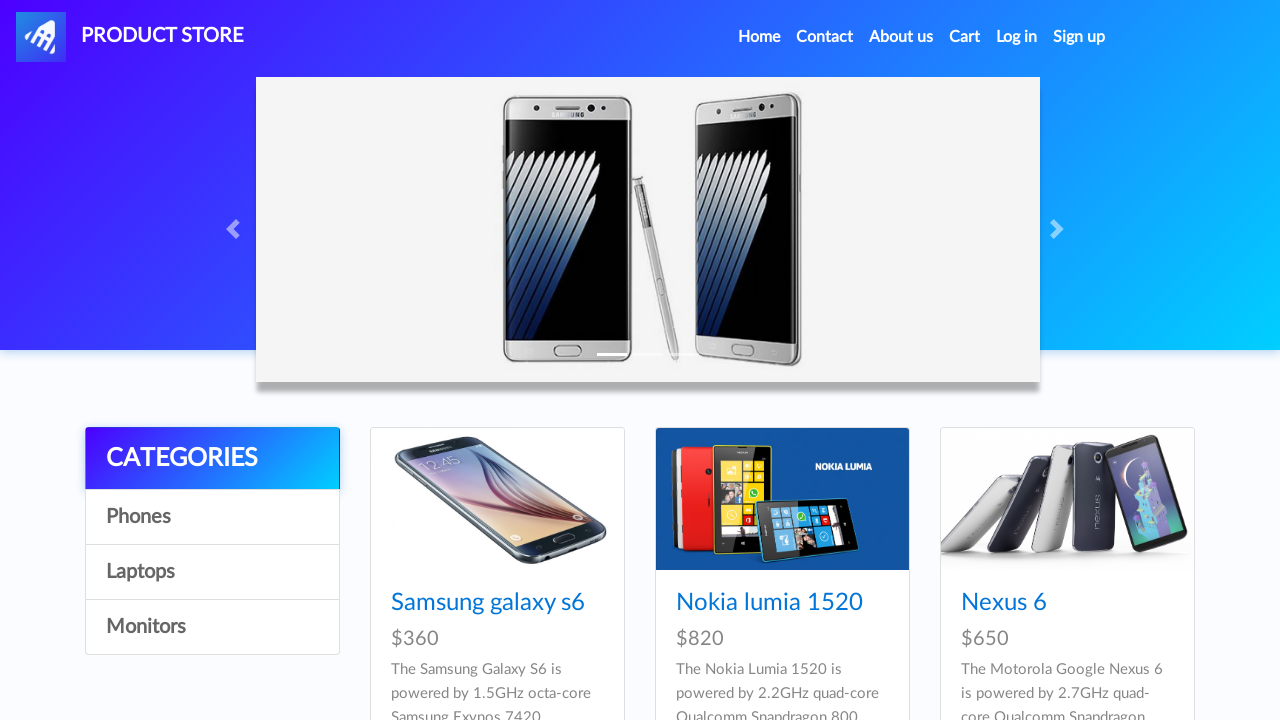

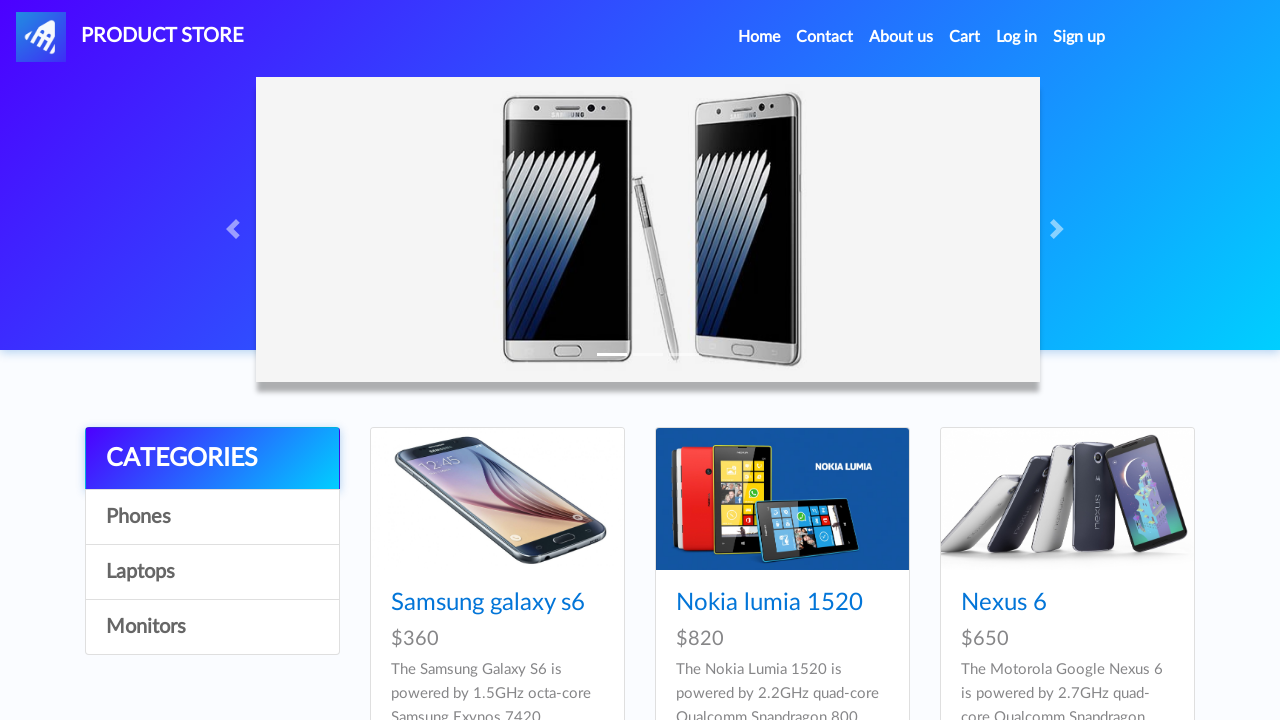